Tests granting microphone permissions to a website and navigating to a microphone testing page

Starting URL: https://mictests.com/

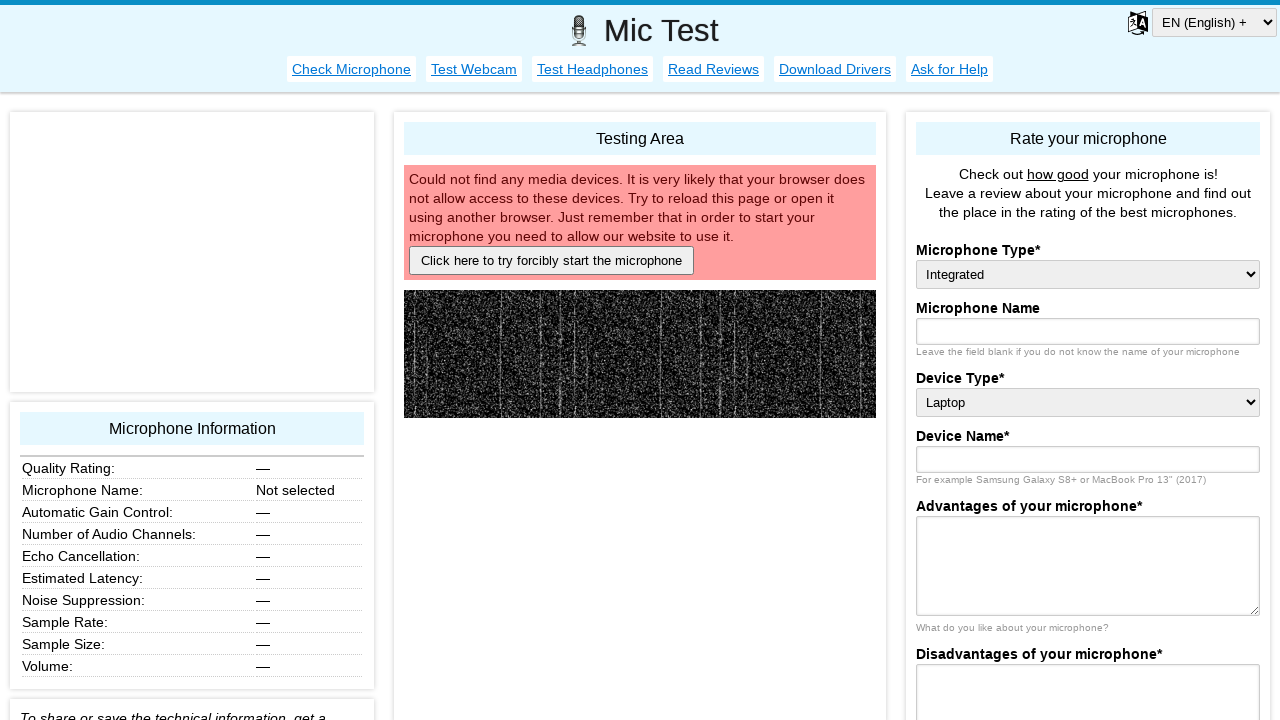

Granted microphone permissions for https://mictests.com/
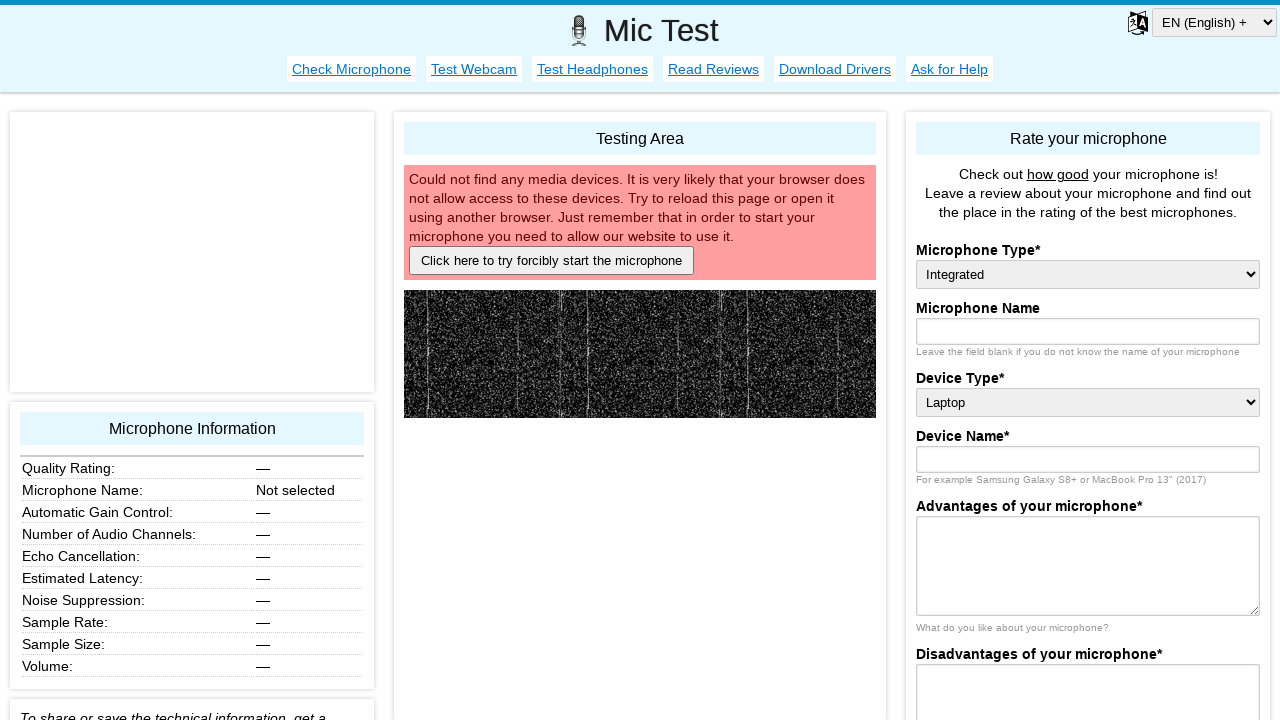

Page loaded with network idle state
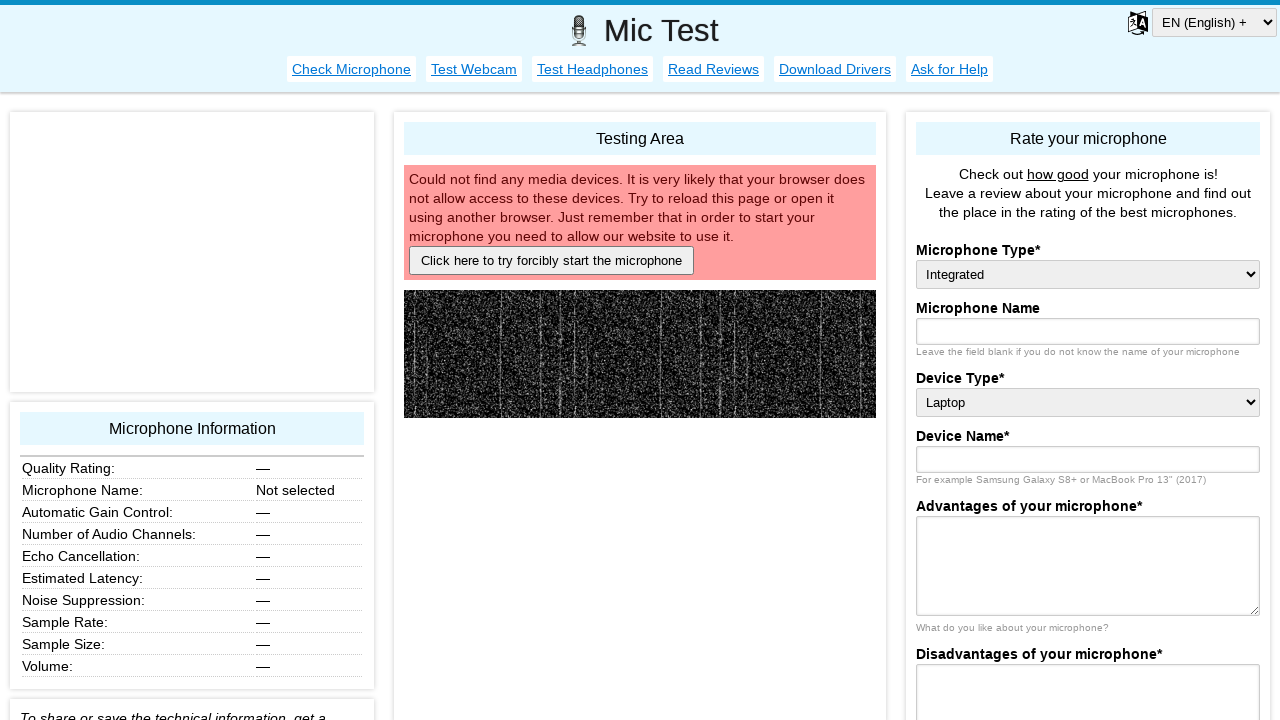

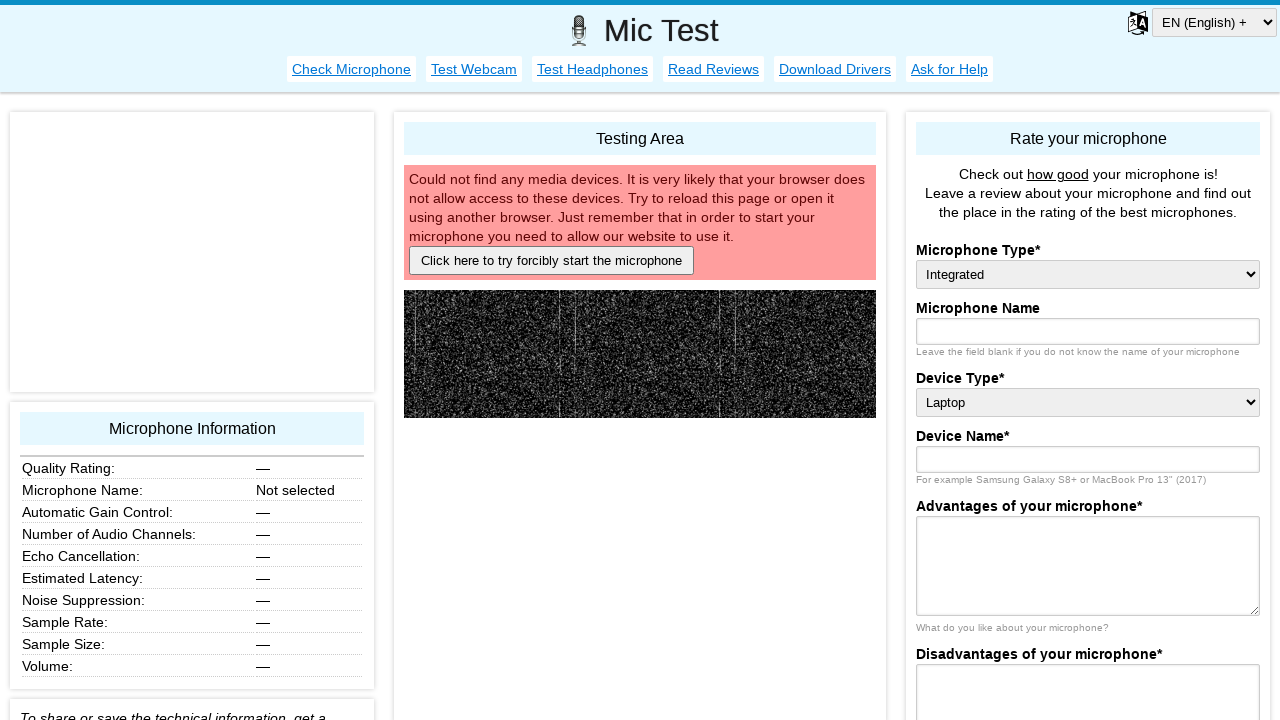